Tests dynamic content loading by clicking a start button and waiting for loading indicator to disappear and content to appear

Starting URL: https://the-internet.herokuapp.com/dynamic_loading/1

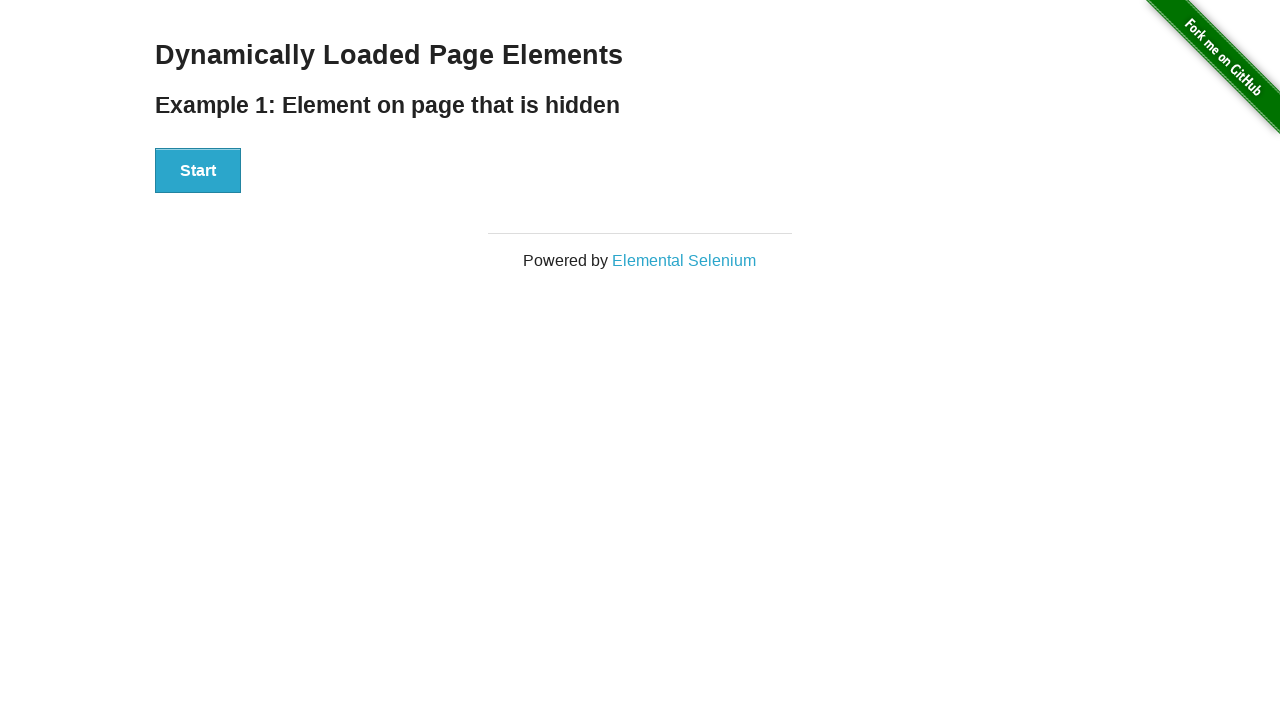

Clicked the start button to initiate dynamic content loading at (198, 171) on button
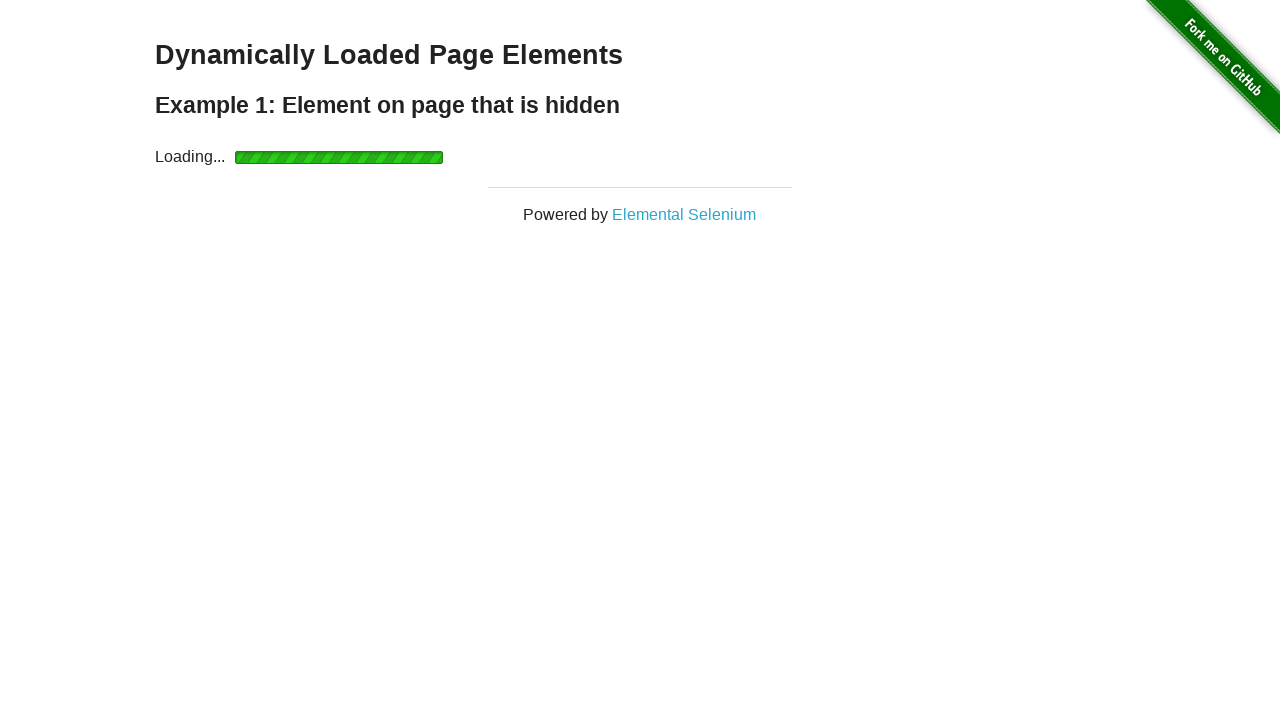

Loading indicator disappeared
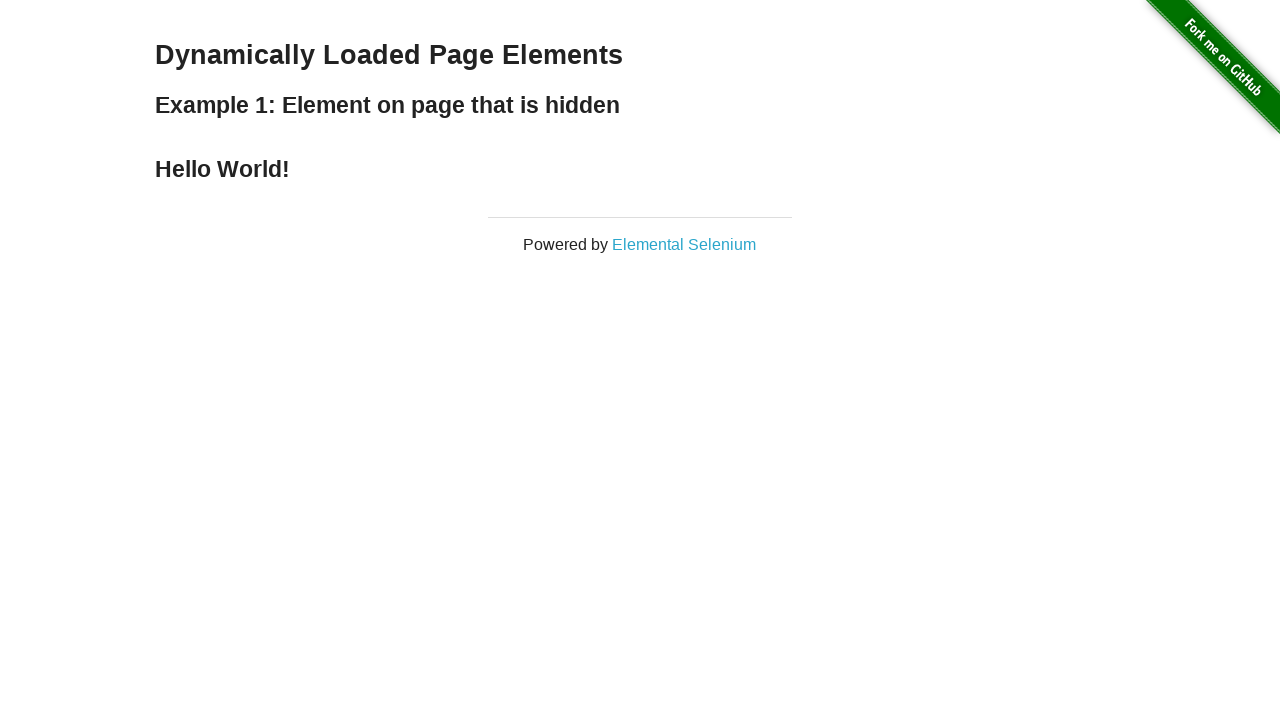

Finish text appeared on the page
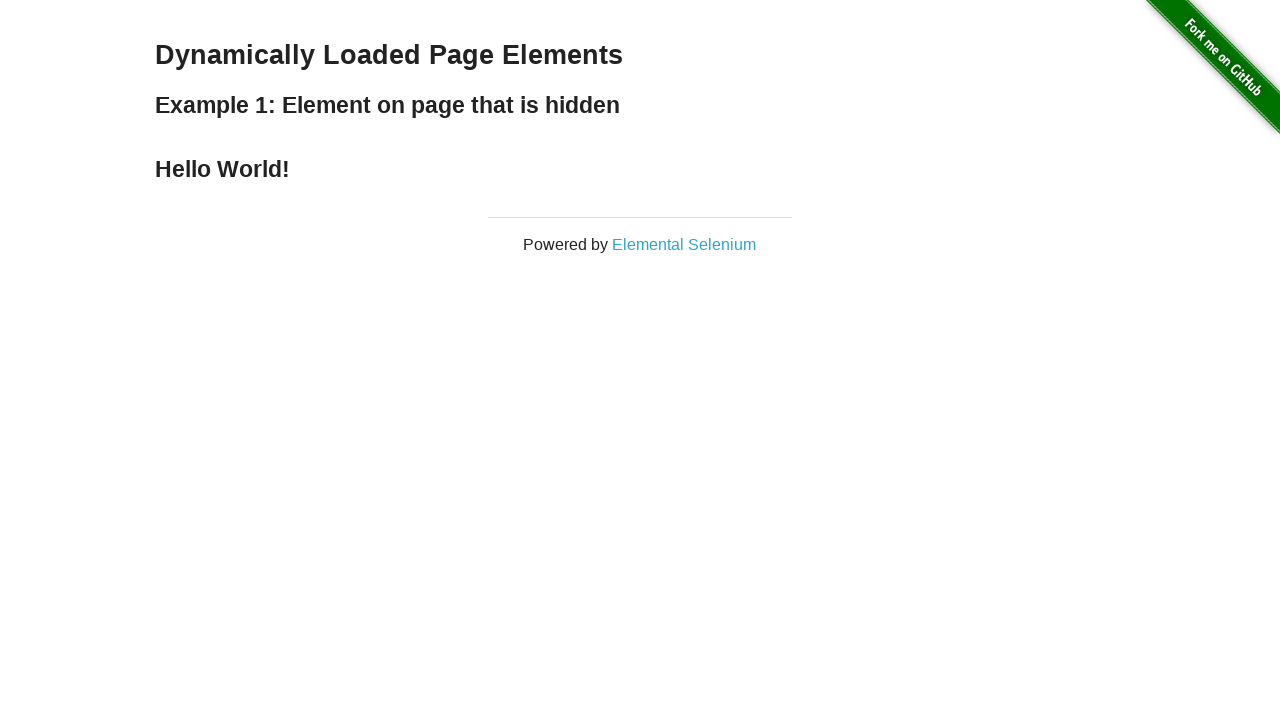

Verified that finish text contains 'Hello World!'
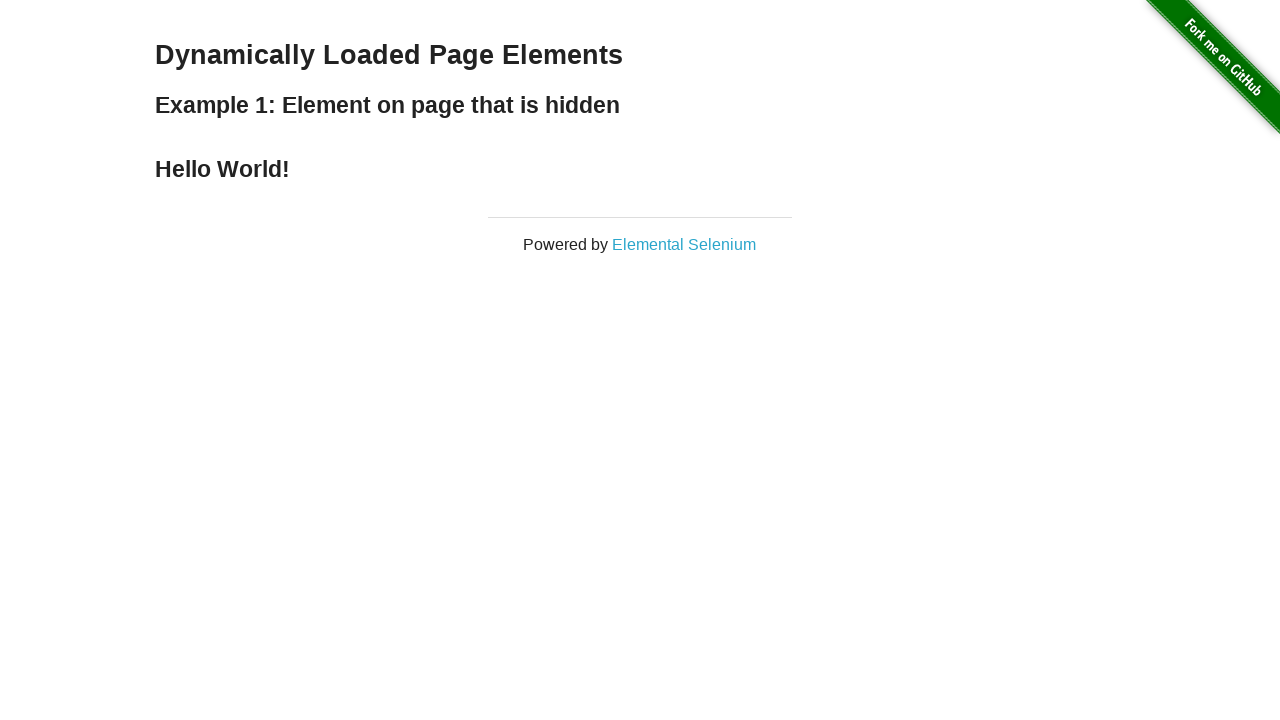

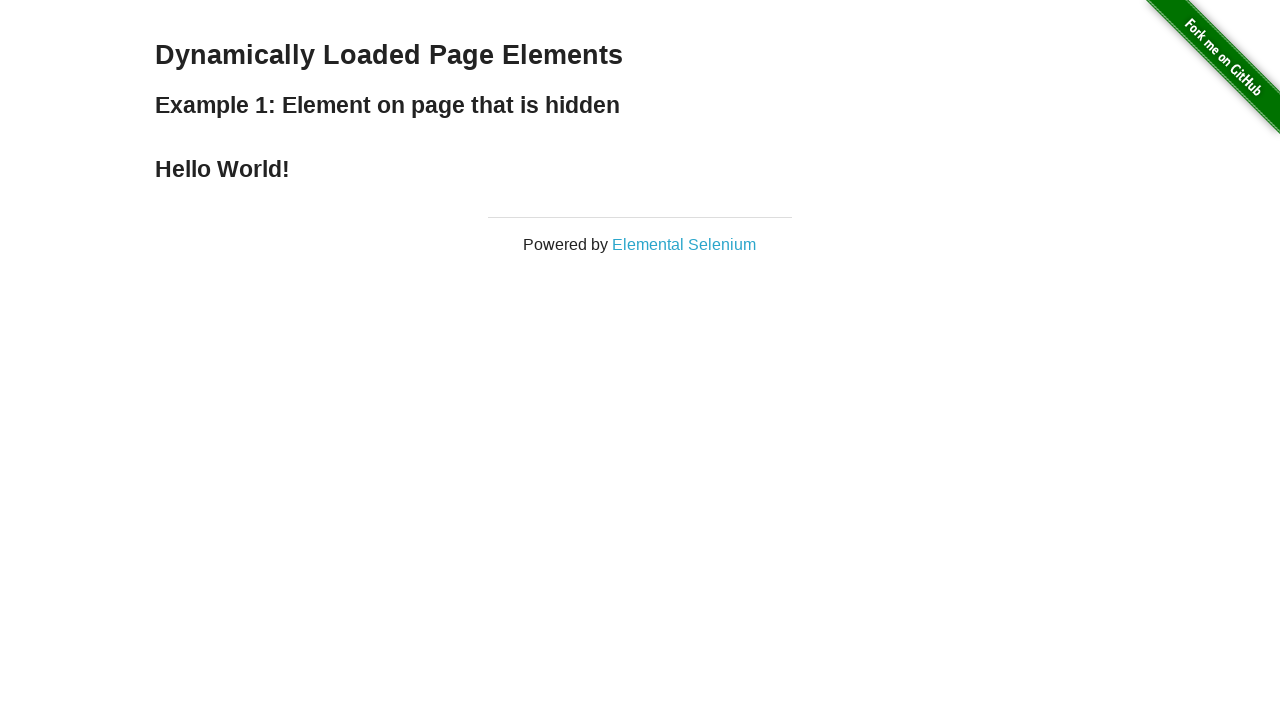